Tests key press functionality by typing text into an input field and verifying the result message displays the entered key

Starting URL: https://the-internet.herokuapp.com/key_presses

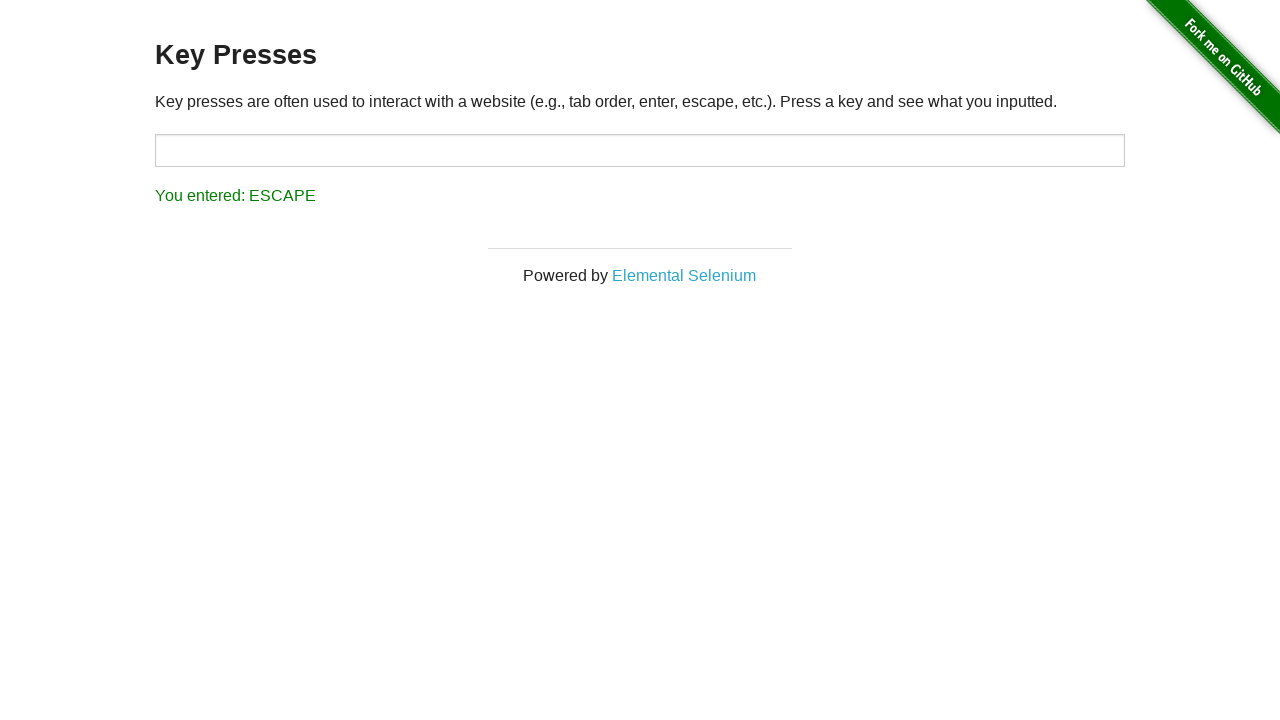

Typed 'Hello World' into the target input field on #target
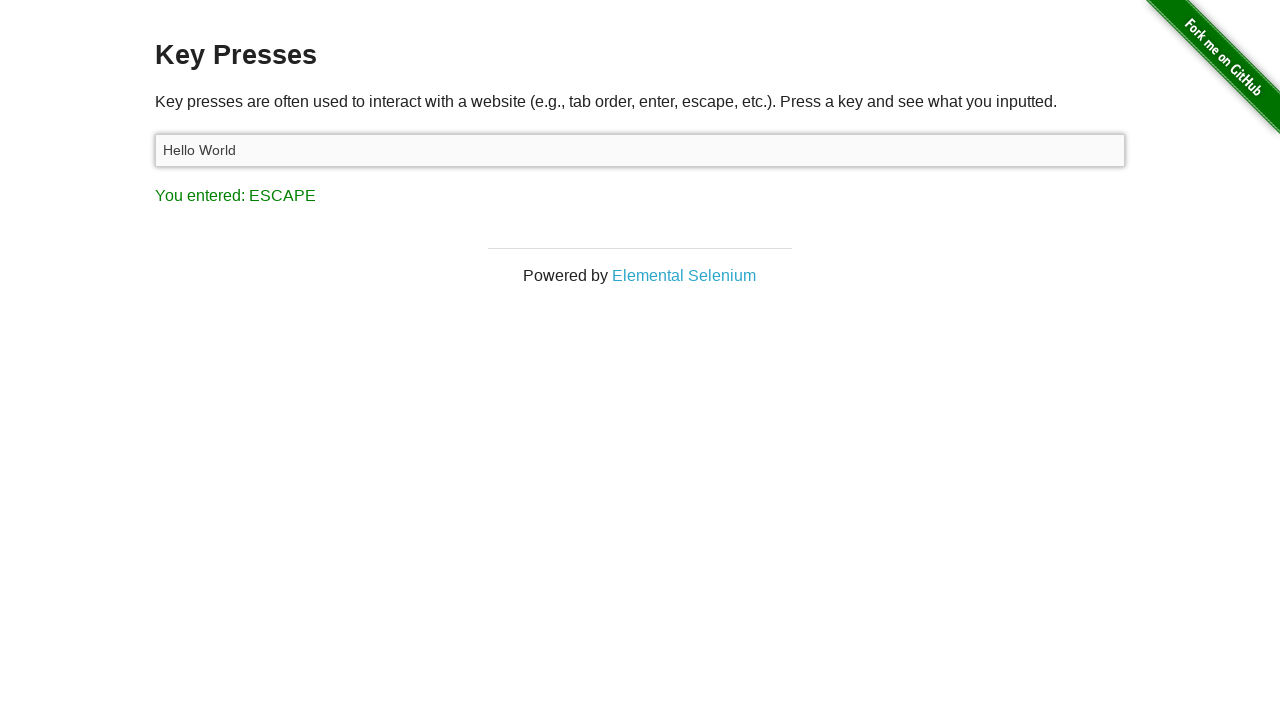

Result message appeared
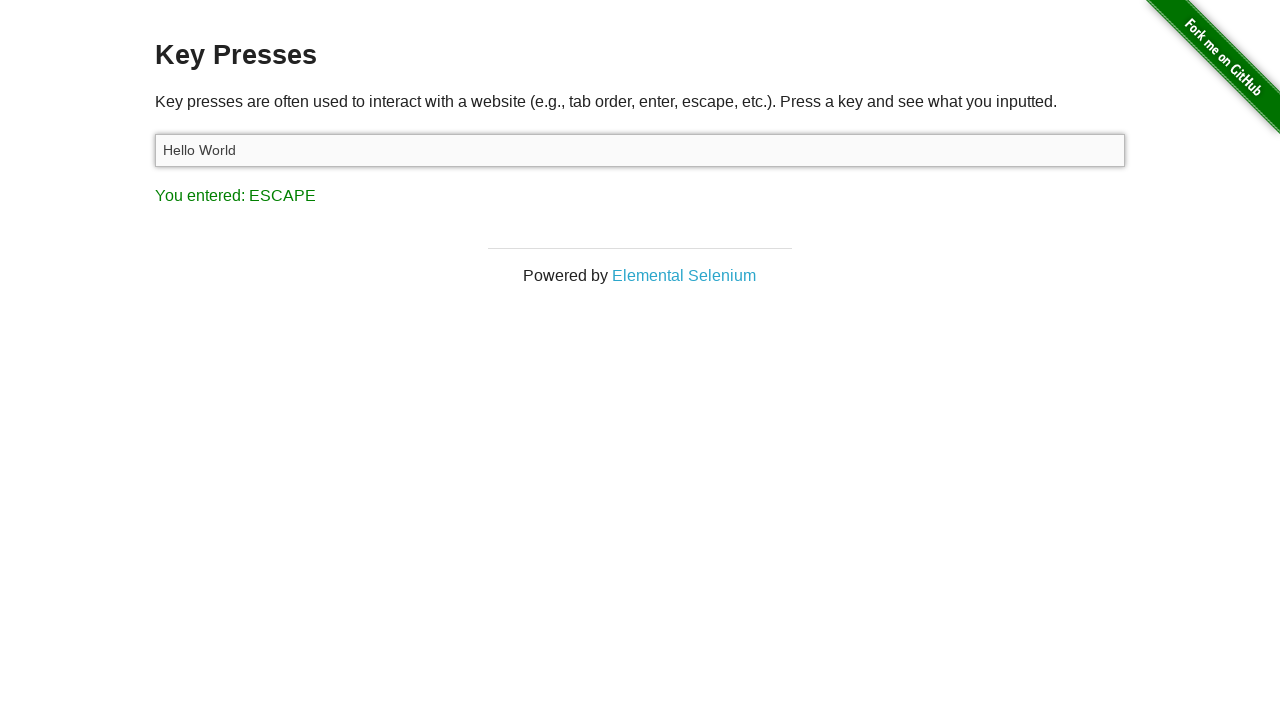

Retrieved result text: 'You entered: ESCAPE'
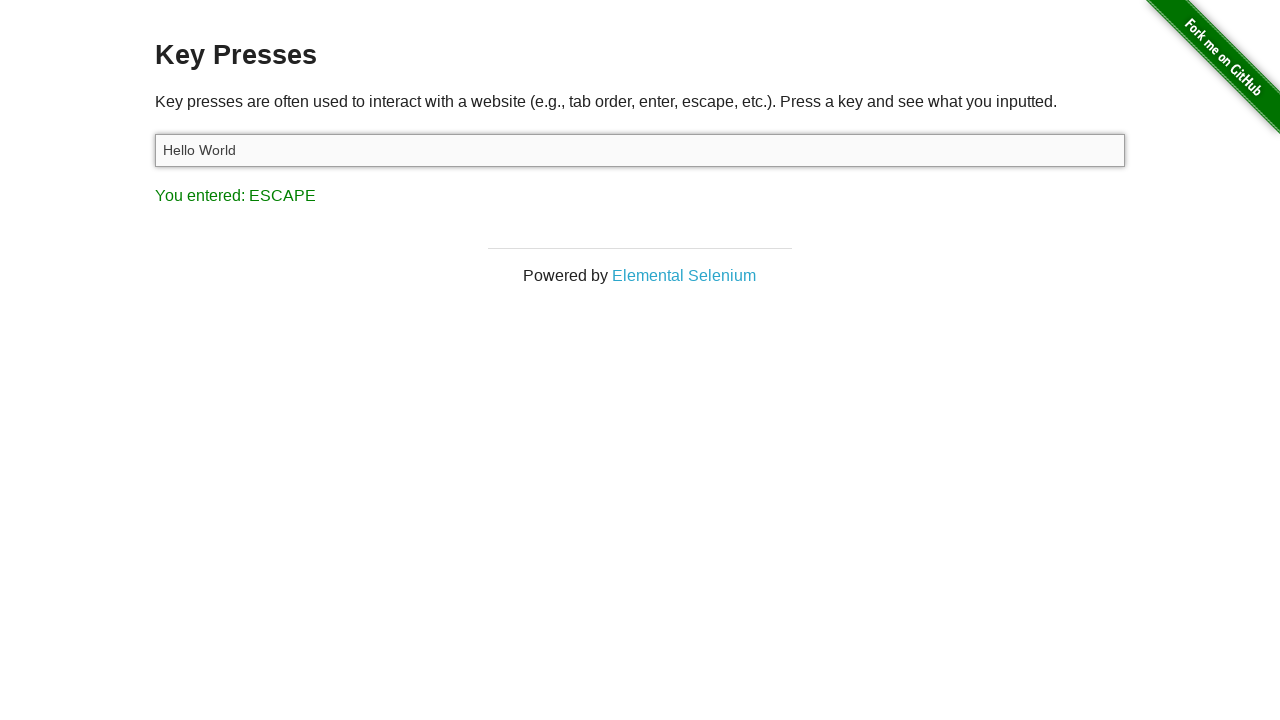

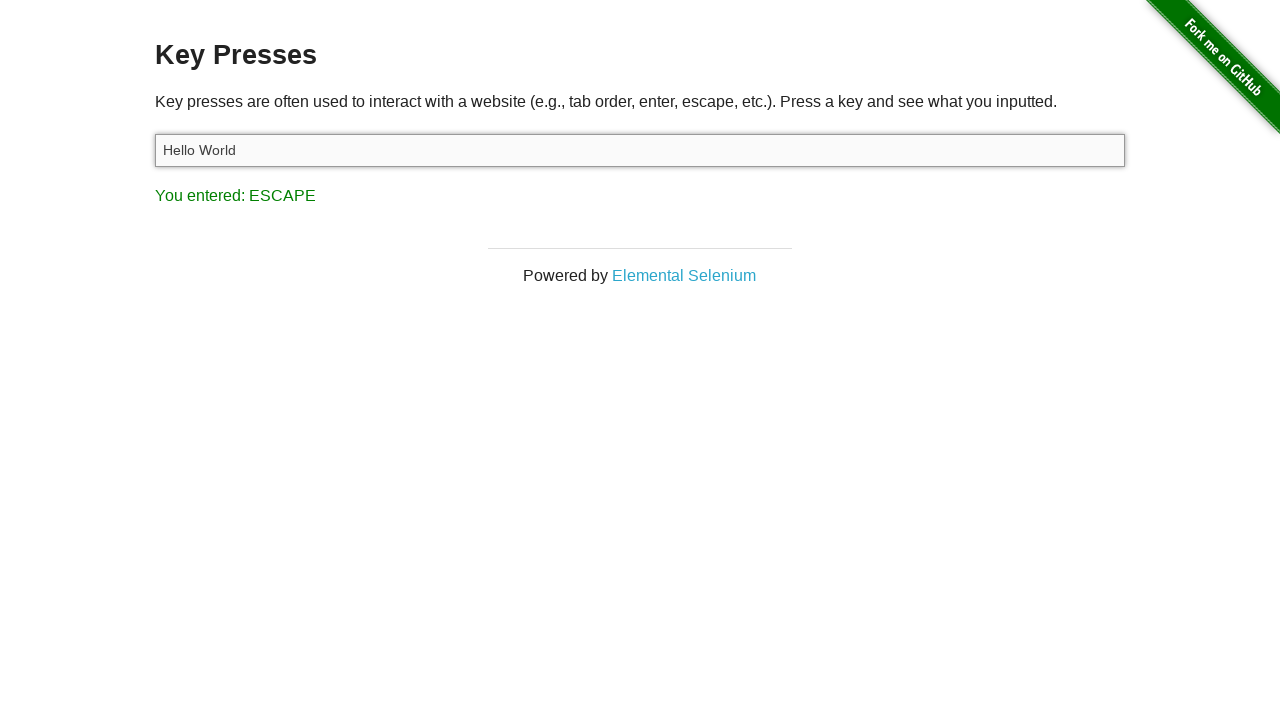